Tests dropdown functionality by selecting options by visible text and by index, verifying dropdown interaction works correctly on a test site.

Starting URL: http://the-internet.herokuapp.com/dropdown

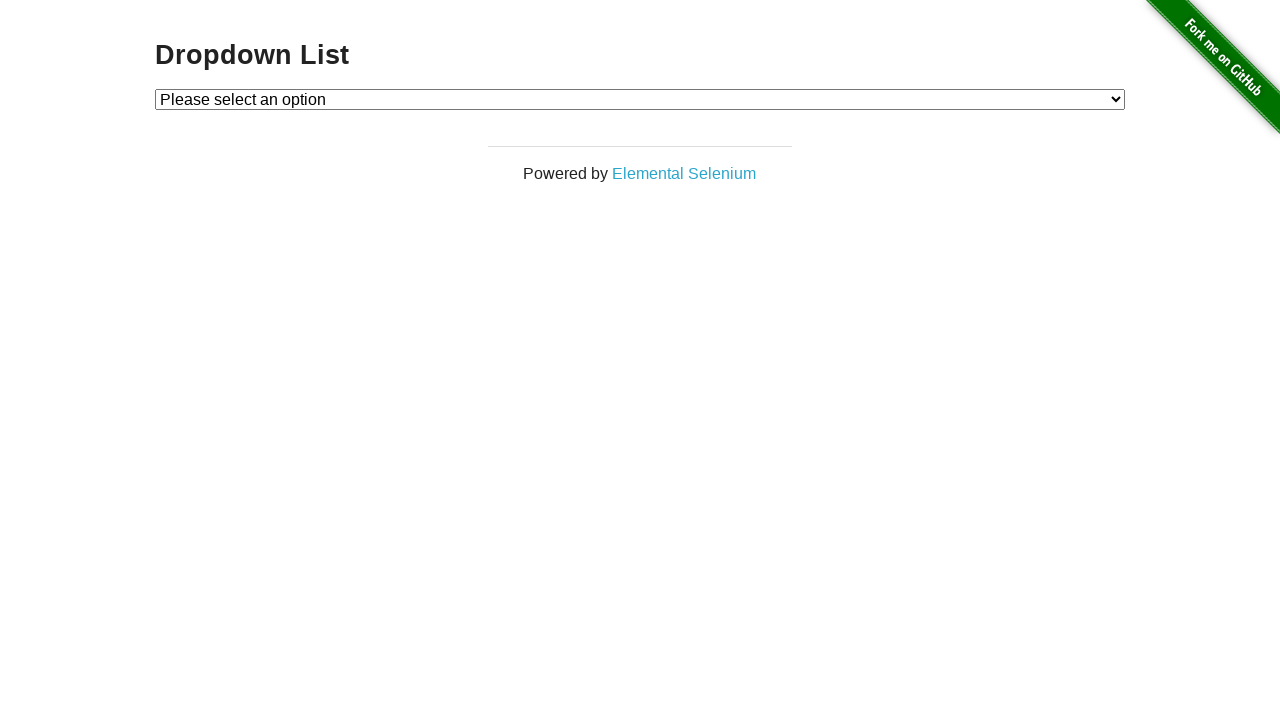

Located dropdown element with id 'dropdown'
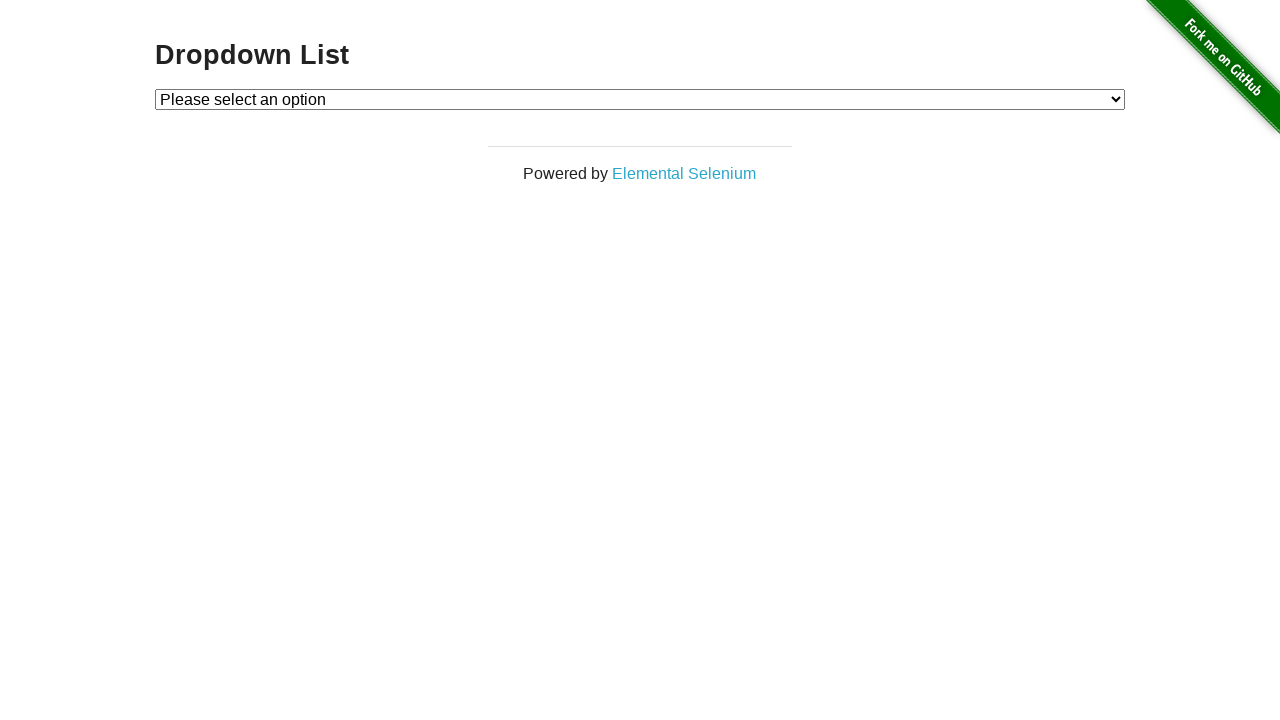

Selected 'Option 1' from dropdown by visible text on #dropdown
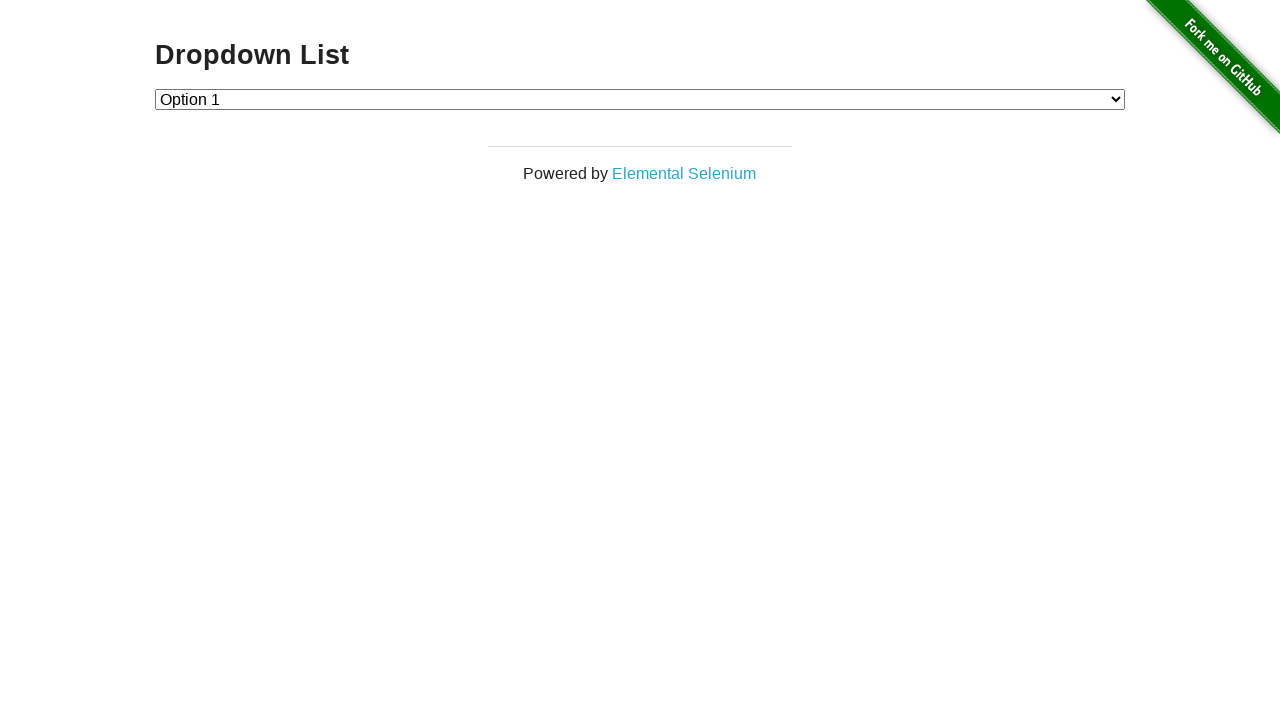

Verified that Option 1 is selected (value === '1')
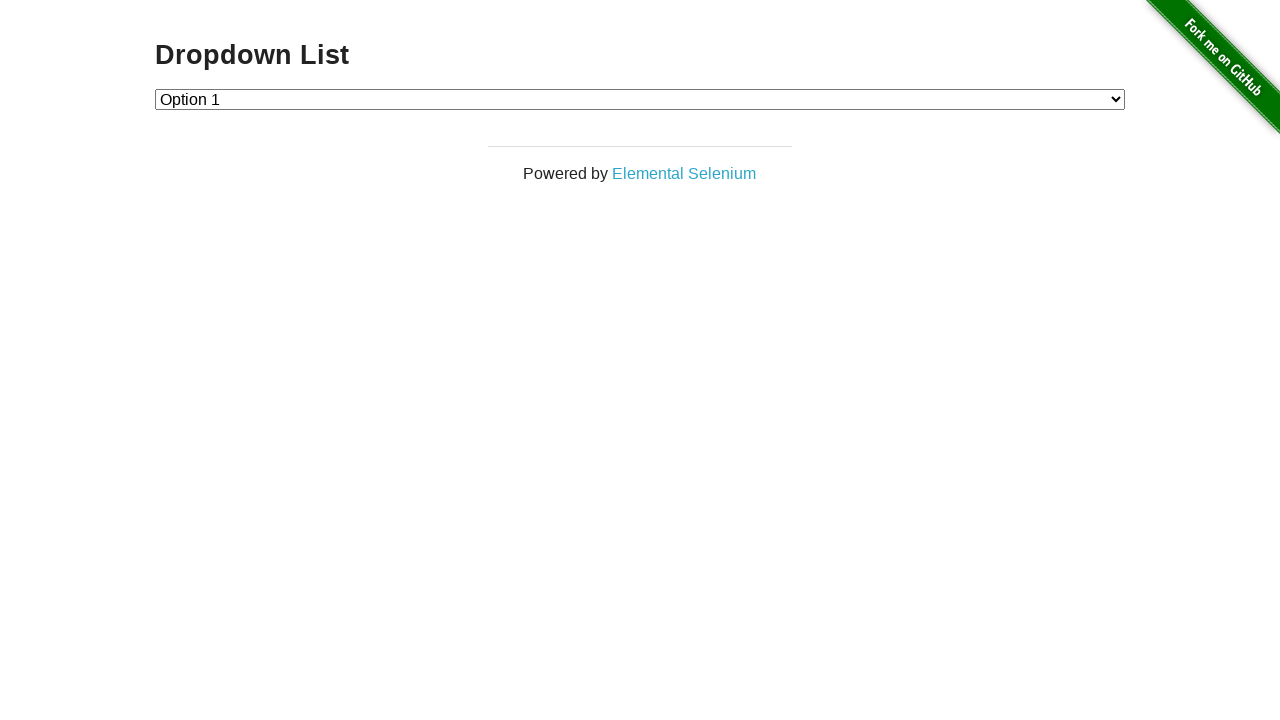

Selected Option 2 from dropdown by index 2 on #dropdown
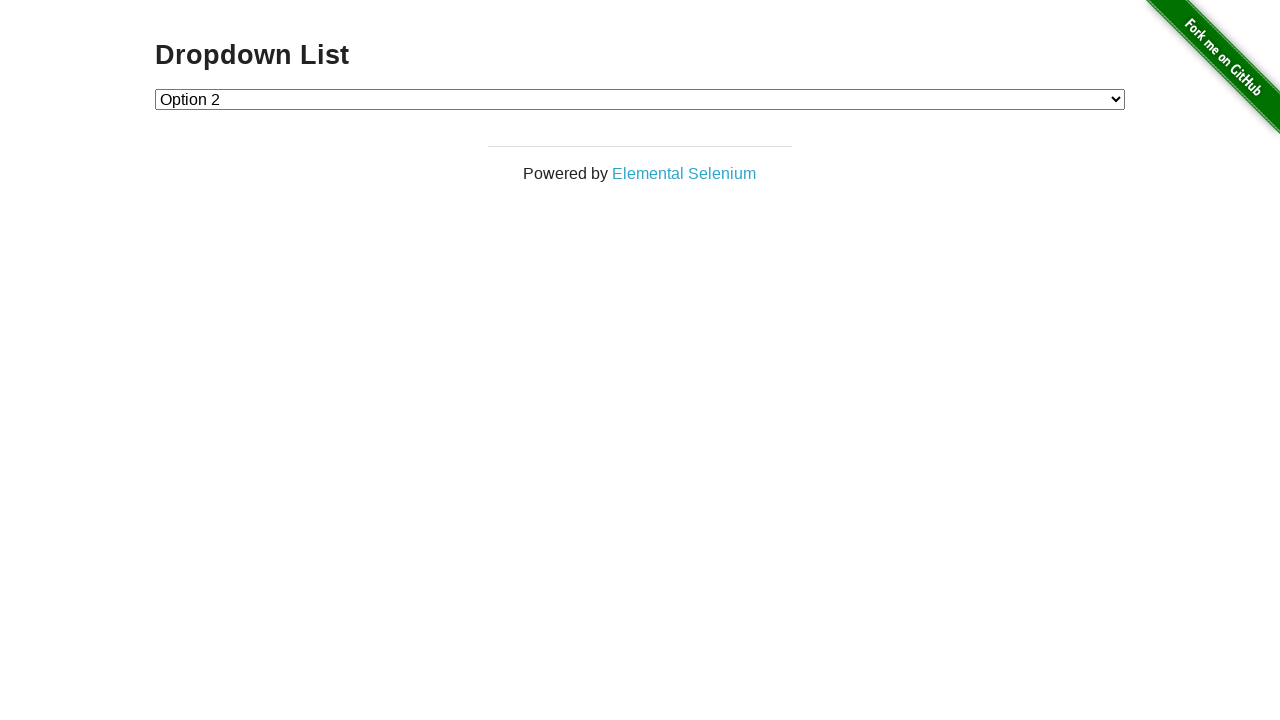

Verified that Option 2 is selected (value === '2')
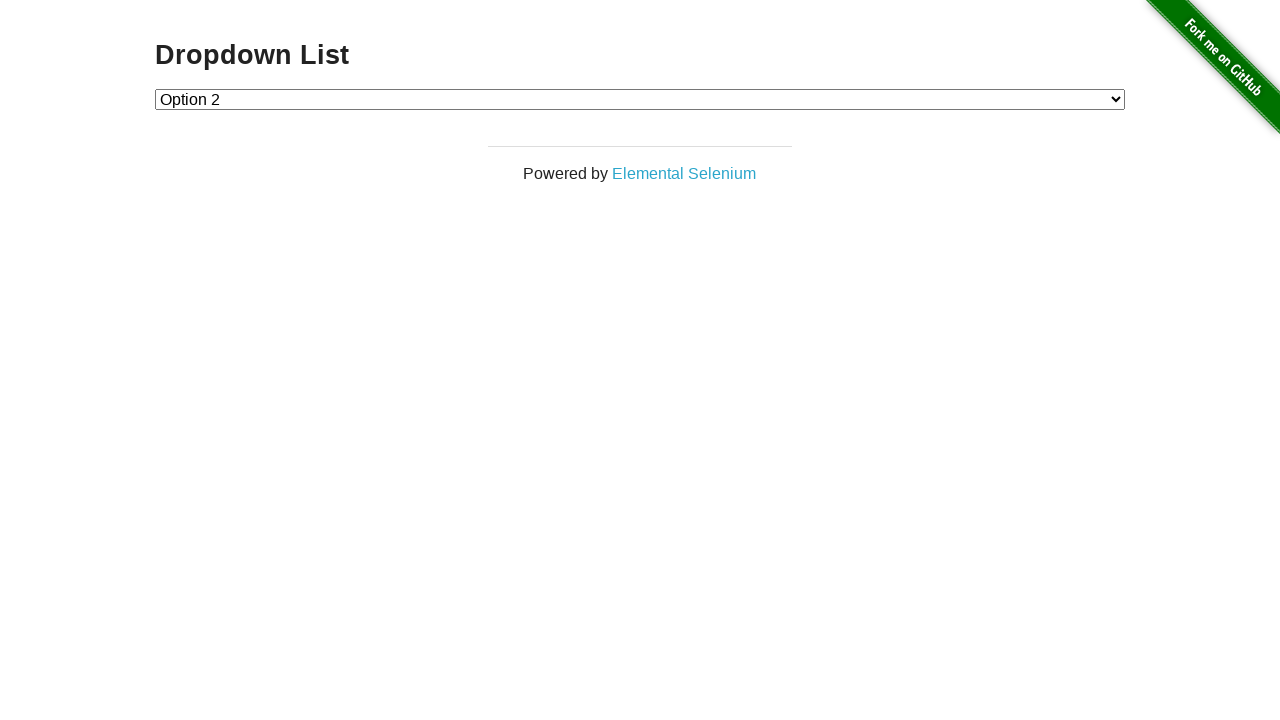

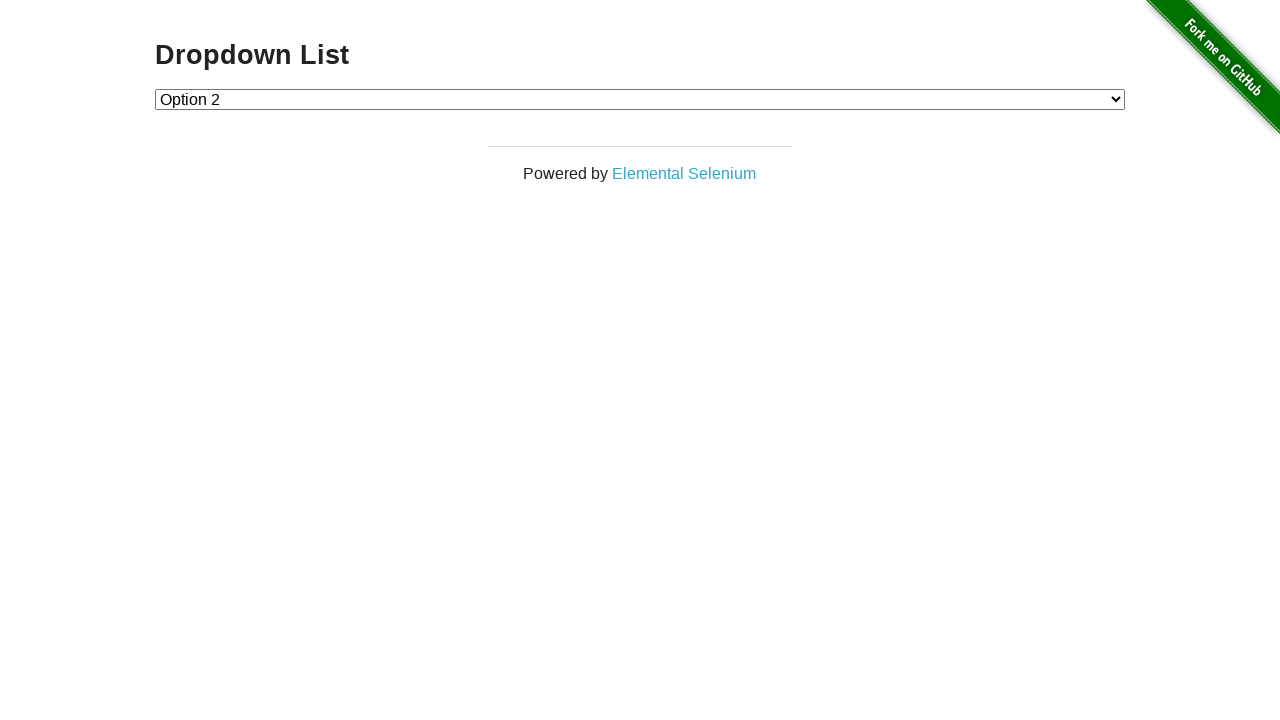